Tests dropdown selection functionality using different methods - visible text, index, and value - to select various color options from a dropdown menu

Starting URL: https://demoqa.com/select-menu

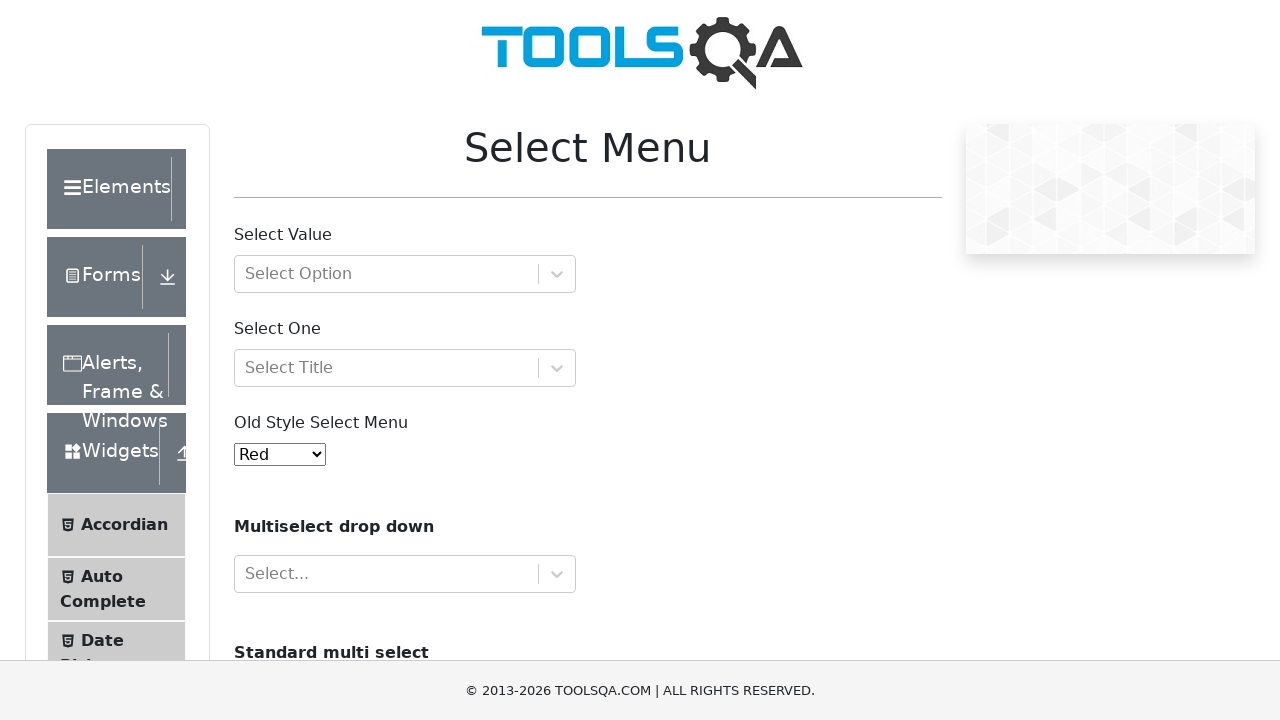

Located dropdown element with id 'oldSelectMenu'
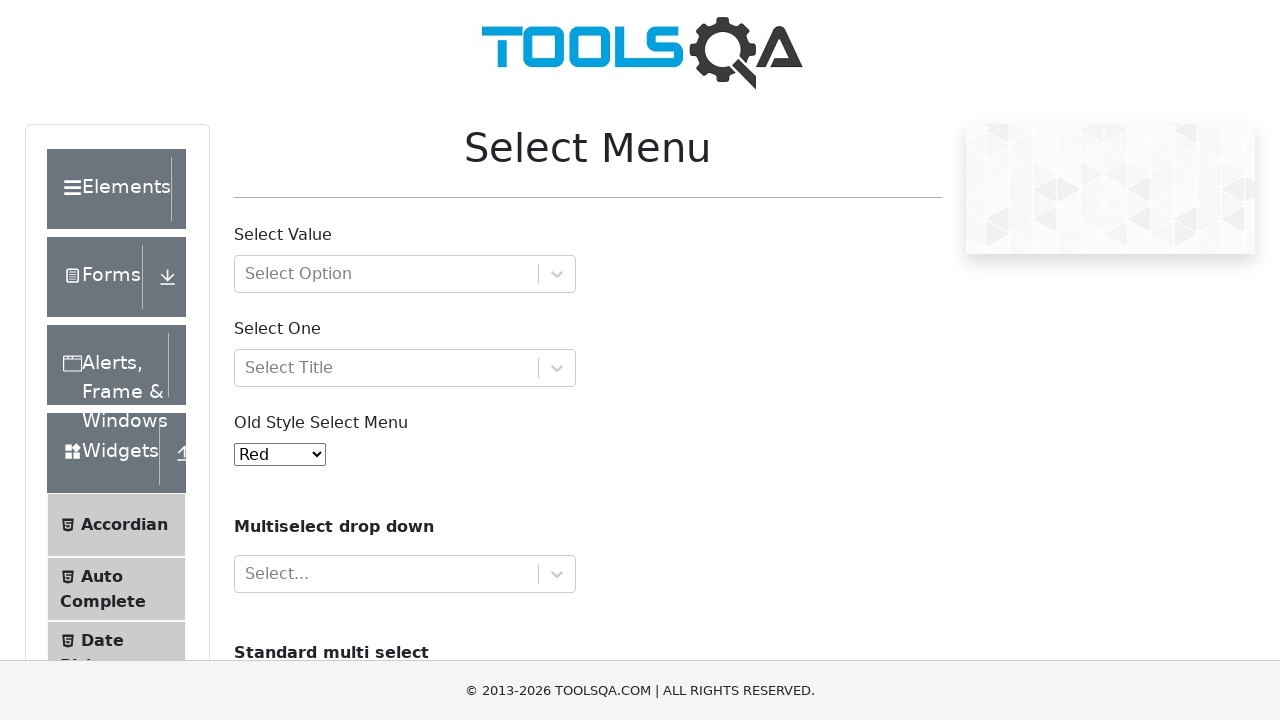

Verified initial selected option is 'Red'
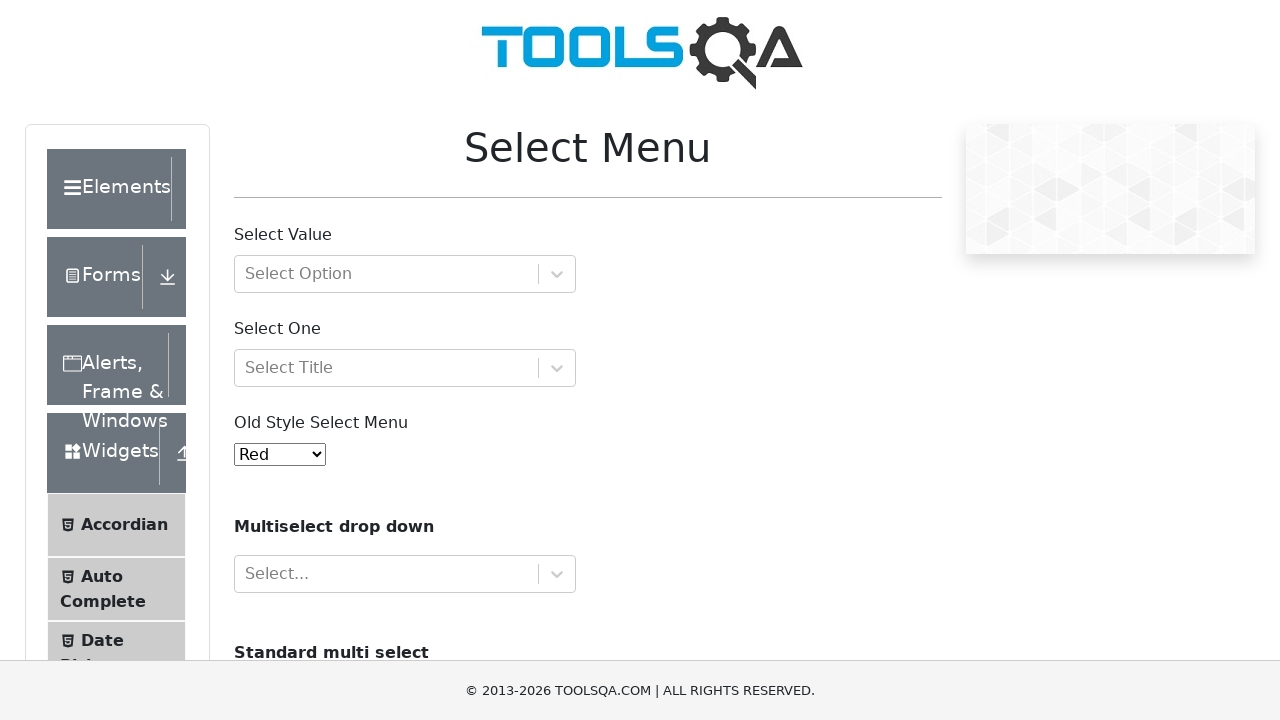

Selected 'Black' option by visible text on #oldSelectMenu
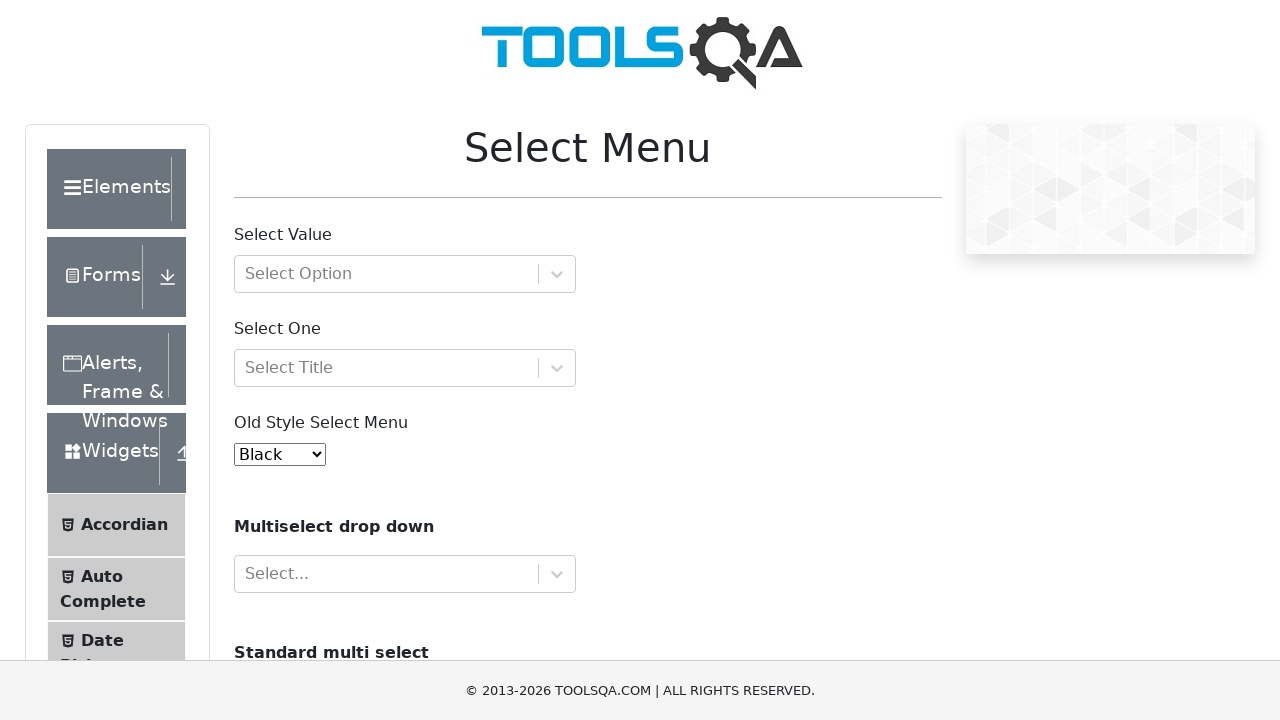

Verified 'Black' option is now selected
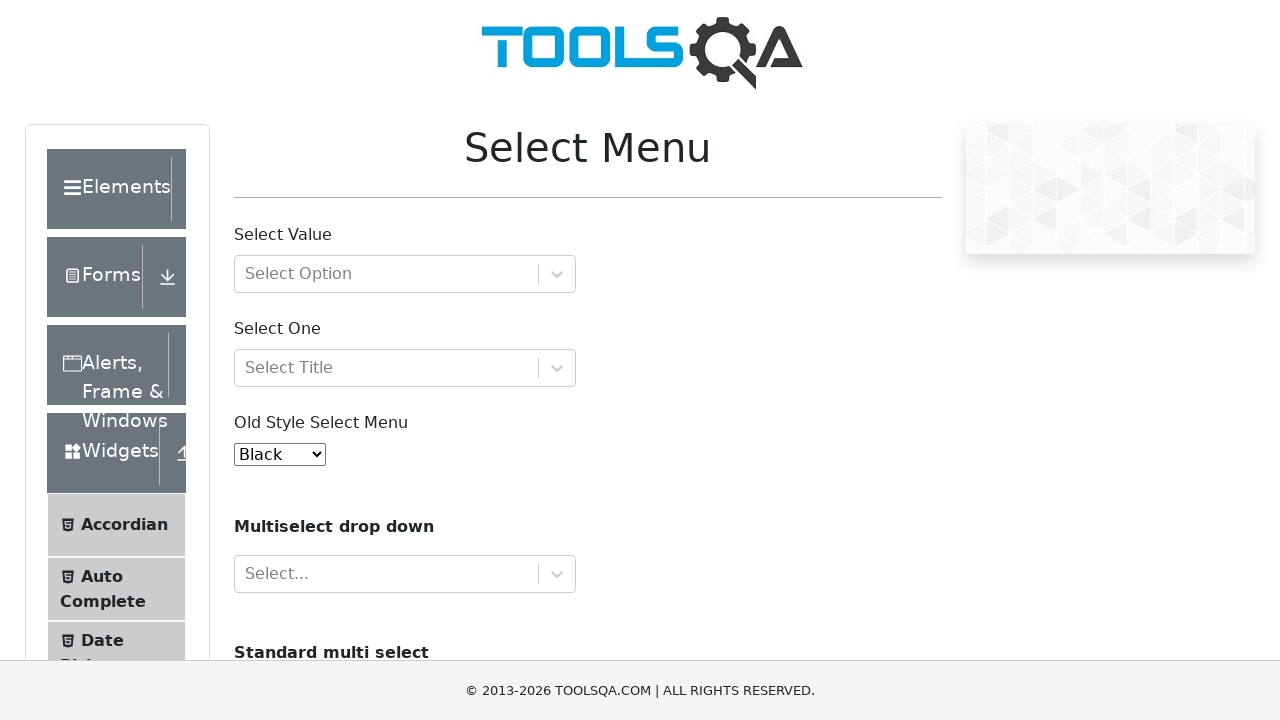

Selected 'White' option by index 6 on #oldSelectMenu
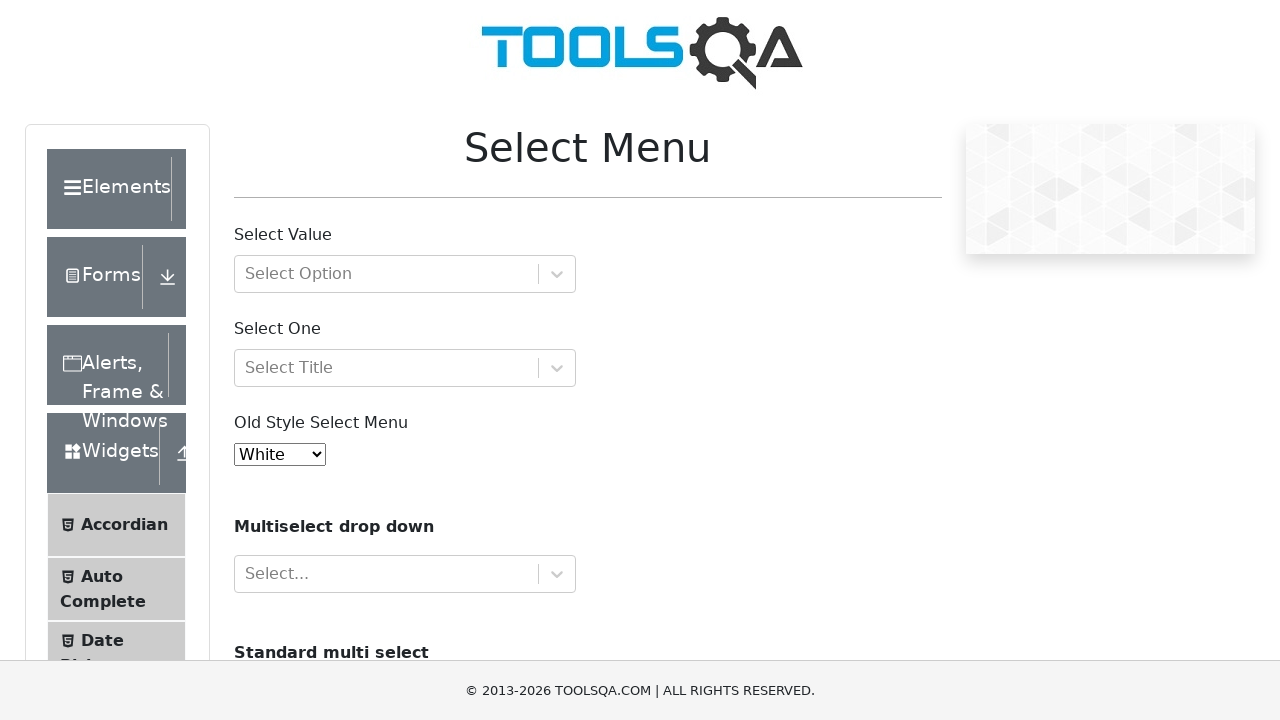

Verified 'White' option is now selected
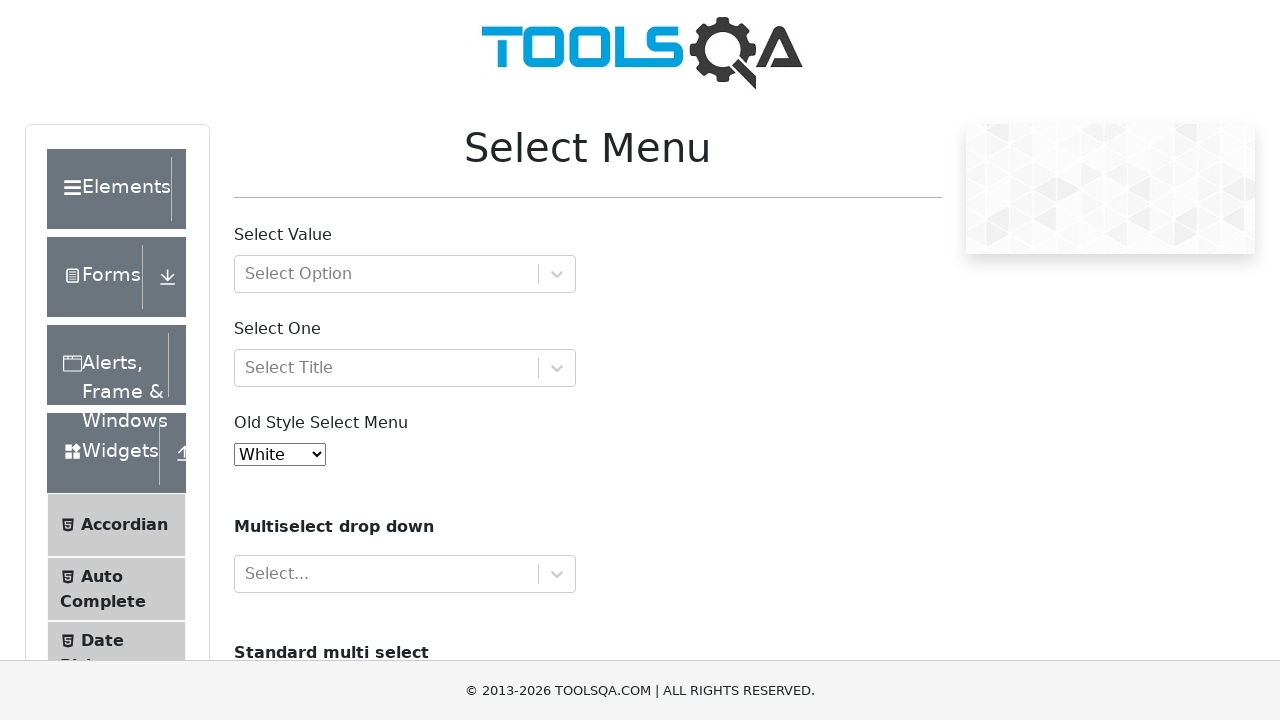

Selected 'Yellow' option by value '3' on #oldSelectMenu
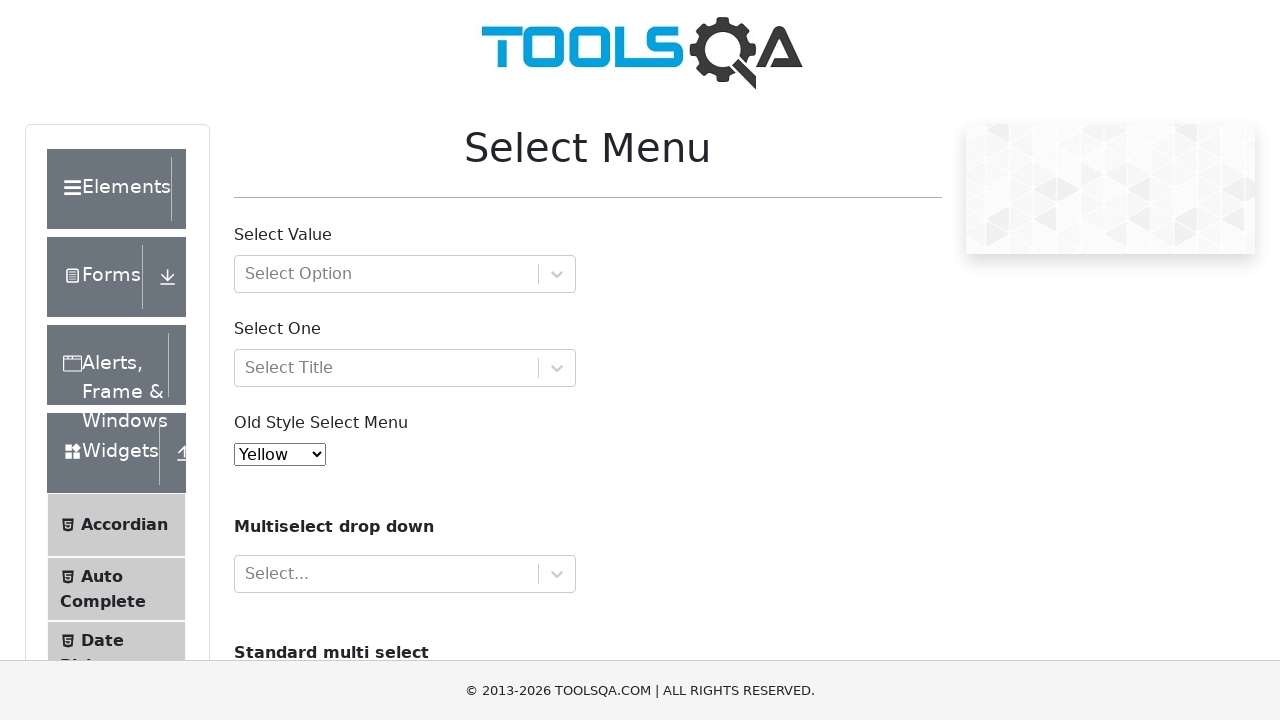

Verified 'Yellow' option is now selected
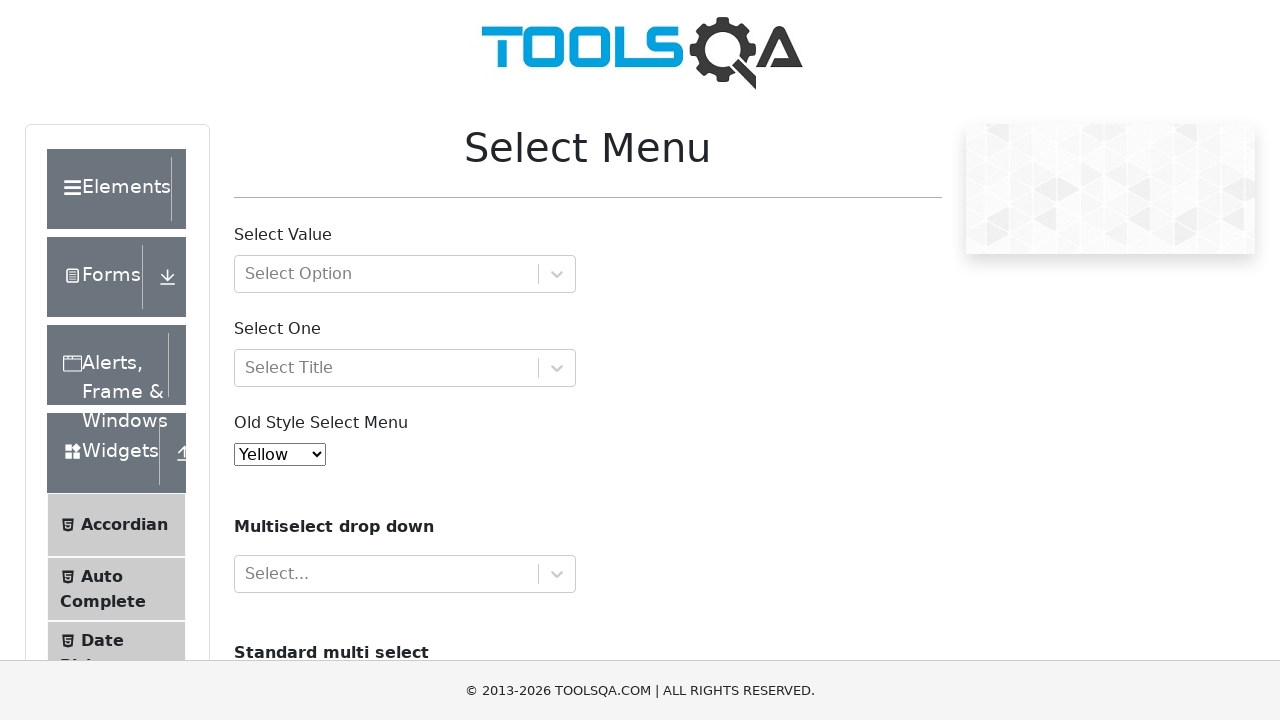

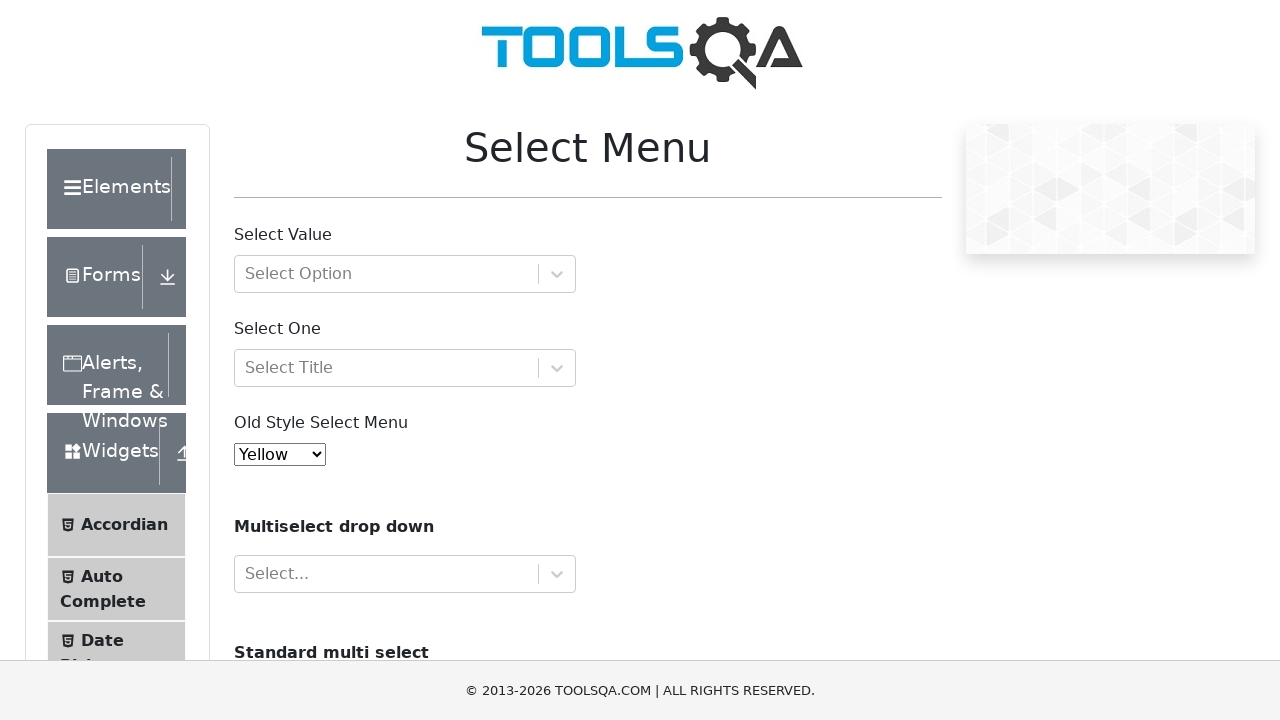